Tests XPath traversal by locating elements through parent-child and sibling relationships on the automation practice page

Starting URL: https://rahulshettyacademy.com/AutomationPractice/

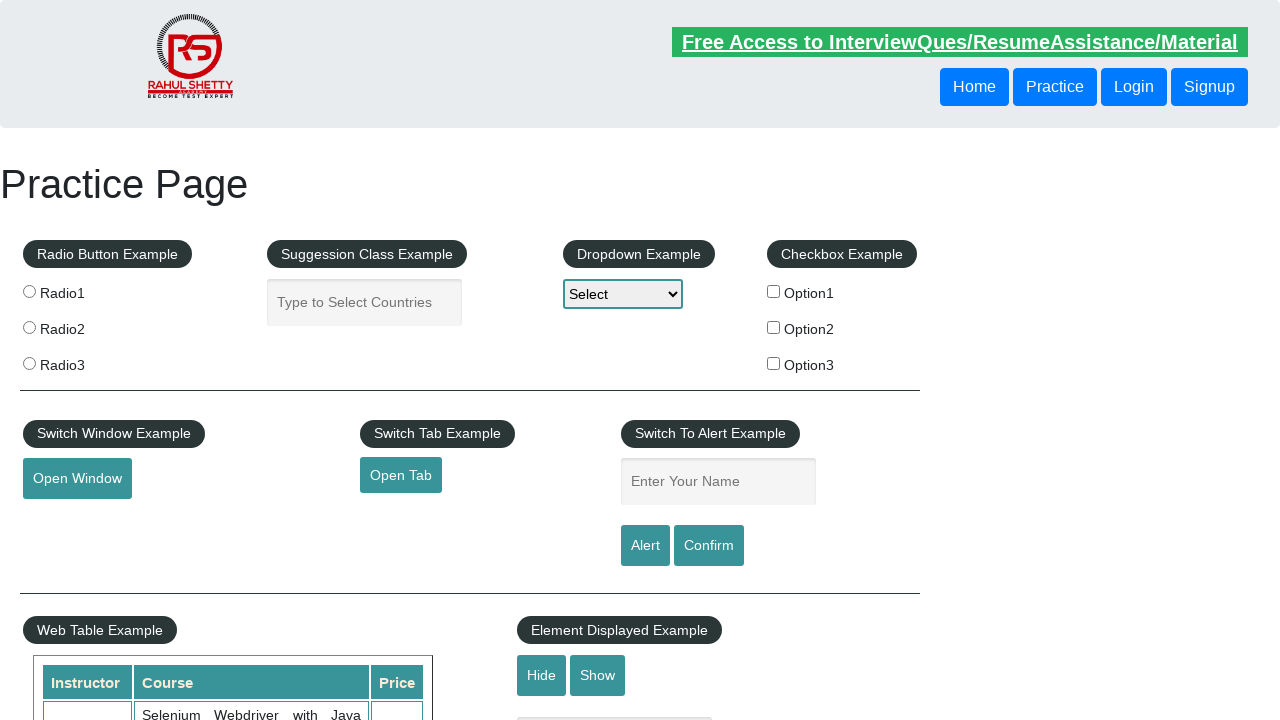

Navigated to automation practice page
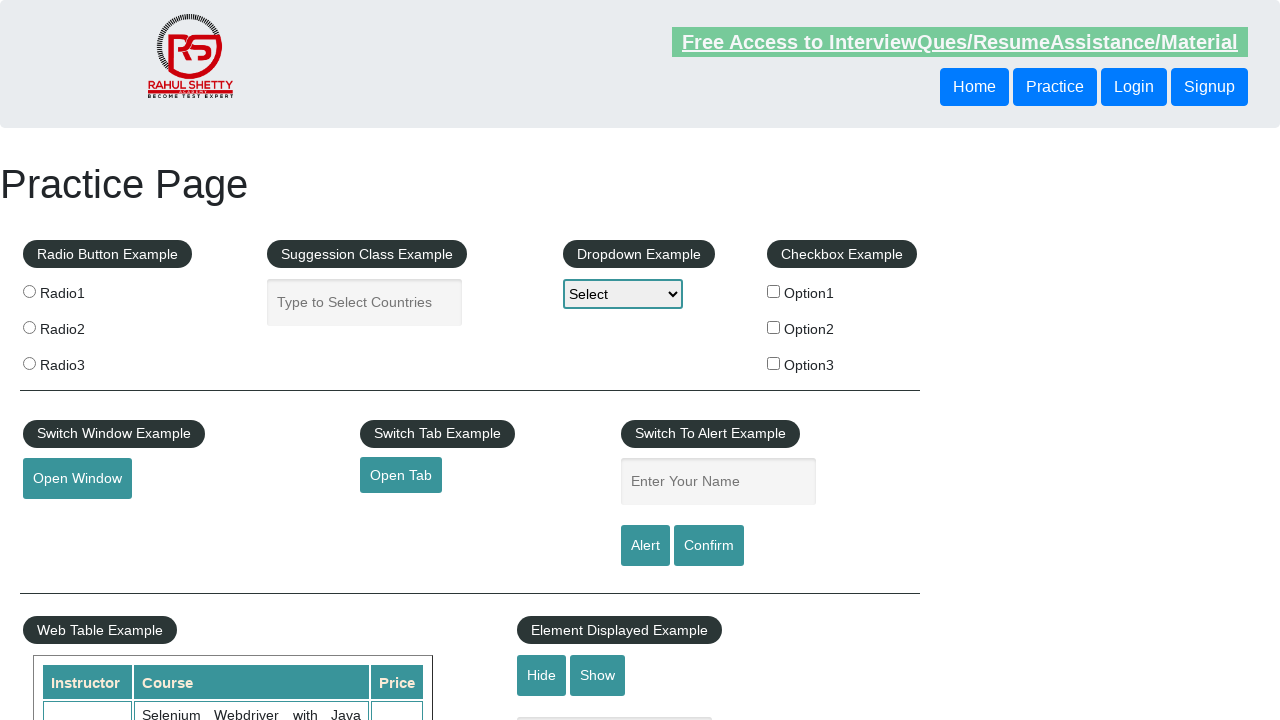

Located sibling button using XPath traversal and retrieved text content
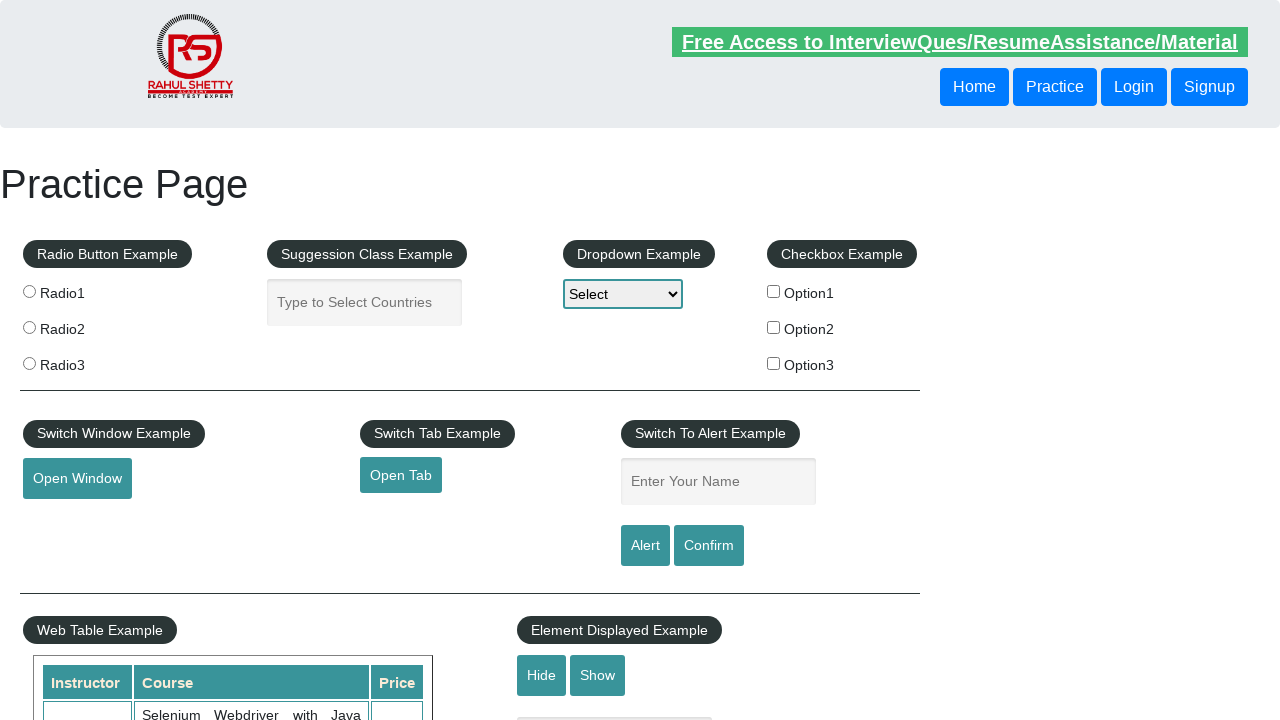

Located button using child to parent XPath traversal and retrieved text content
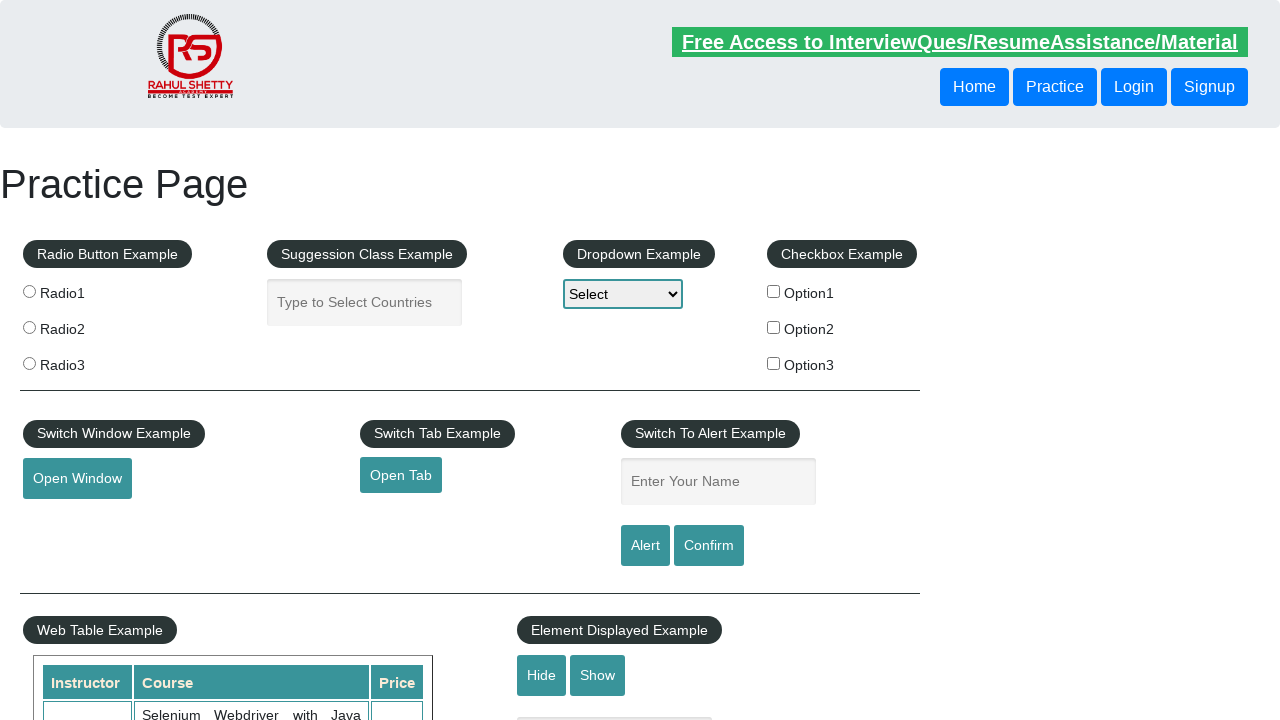

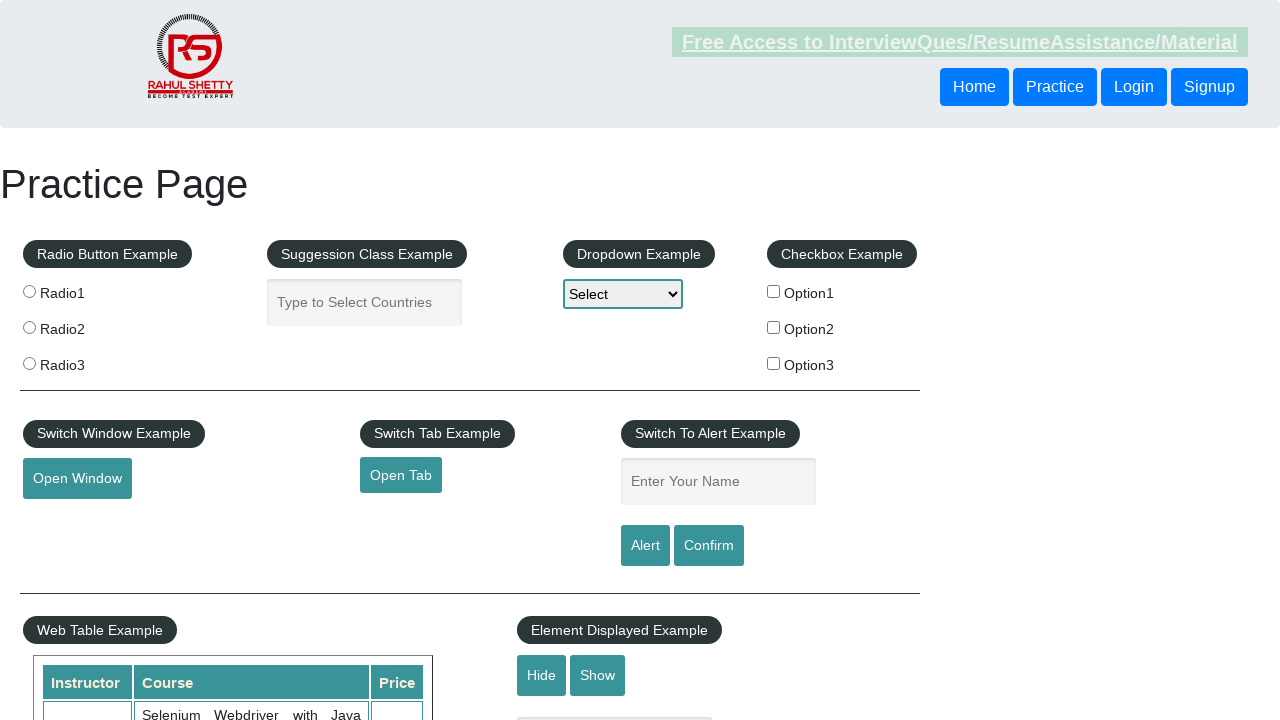